Tests confirmation alert by clicking the button and accepting or dismissing the dialog

Starting URL: https://training-support.net/webelements/alerts

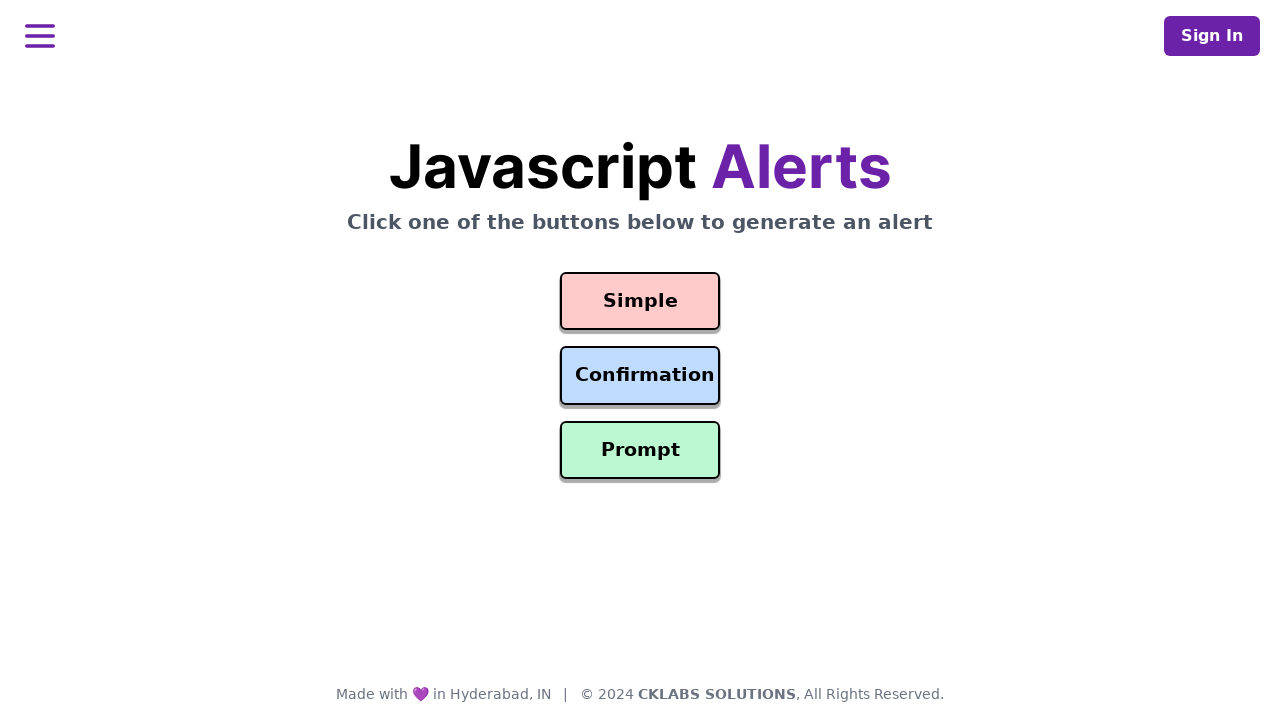

Clicked the confirmation alert button at (640, 376) on #confirmation
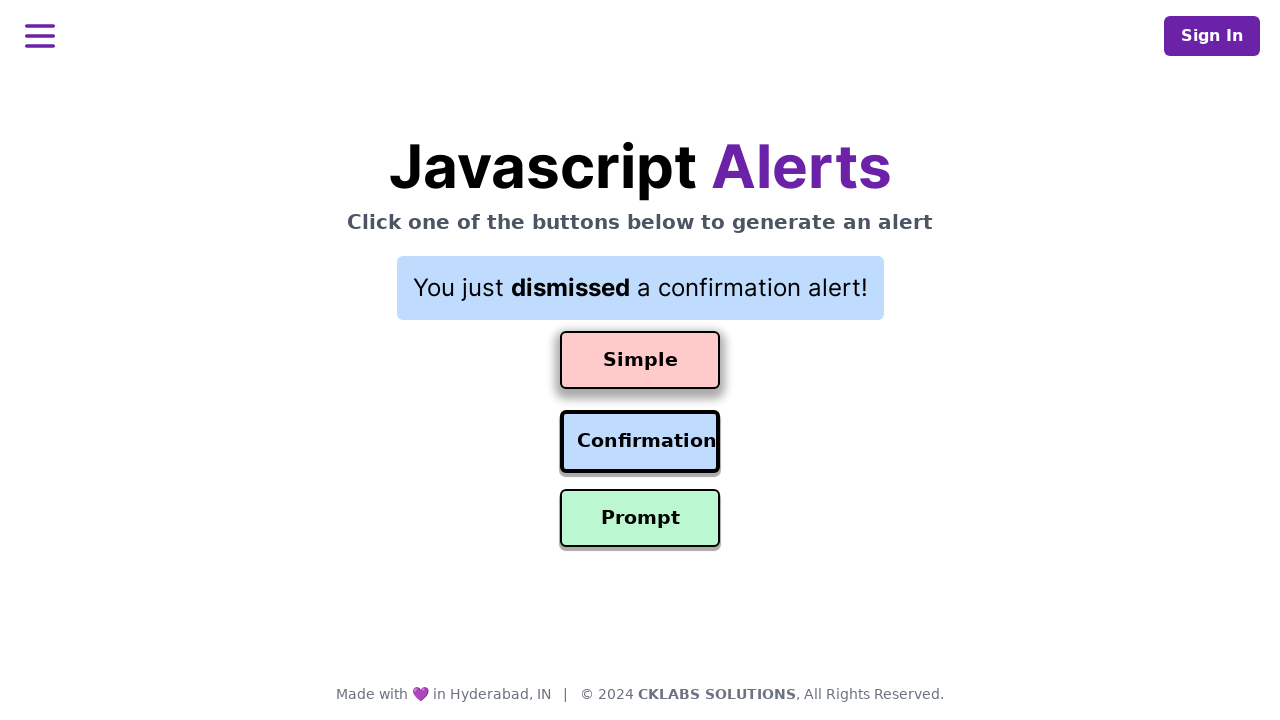

Set up dialog handler to accept confirmation dialogs
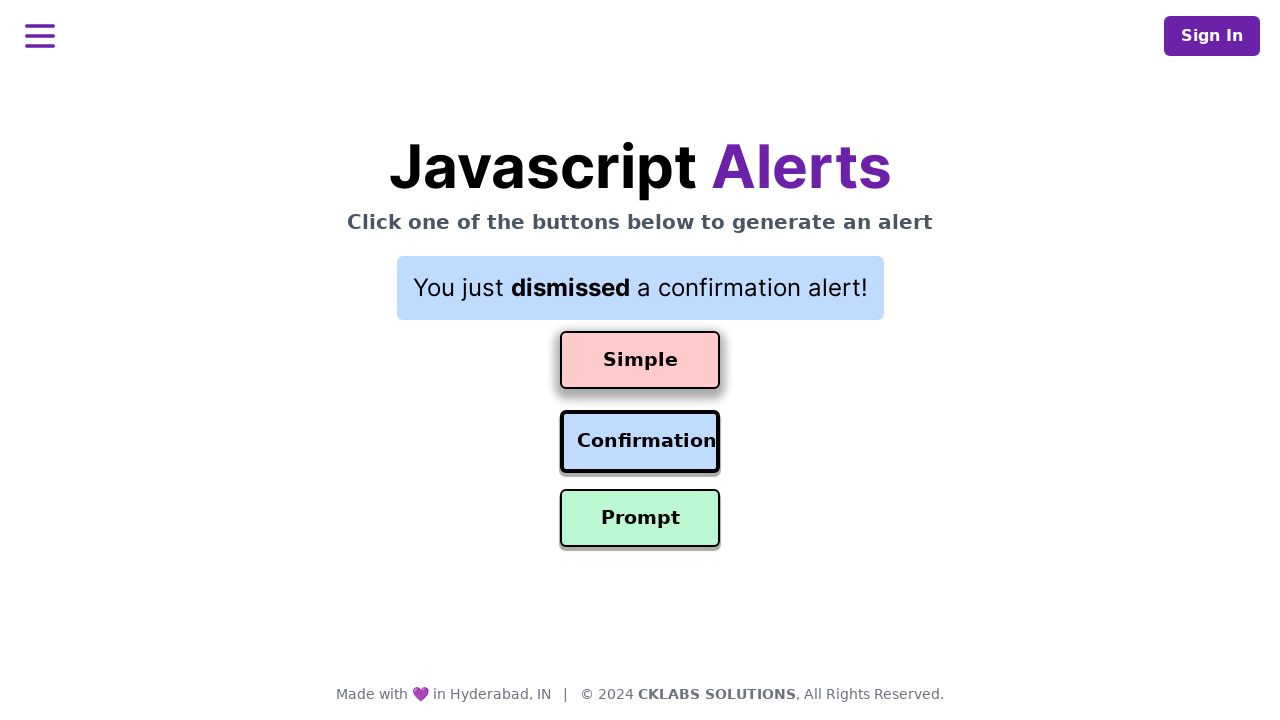

Clicked the confirmation alert button again at (640, 442) on #confirmation
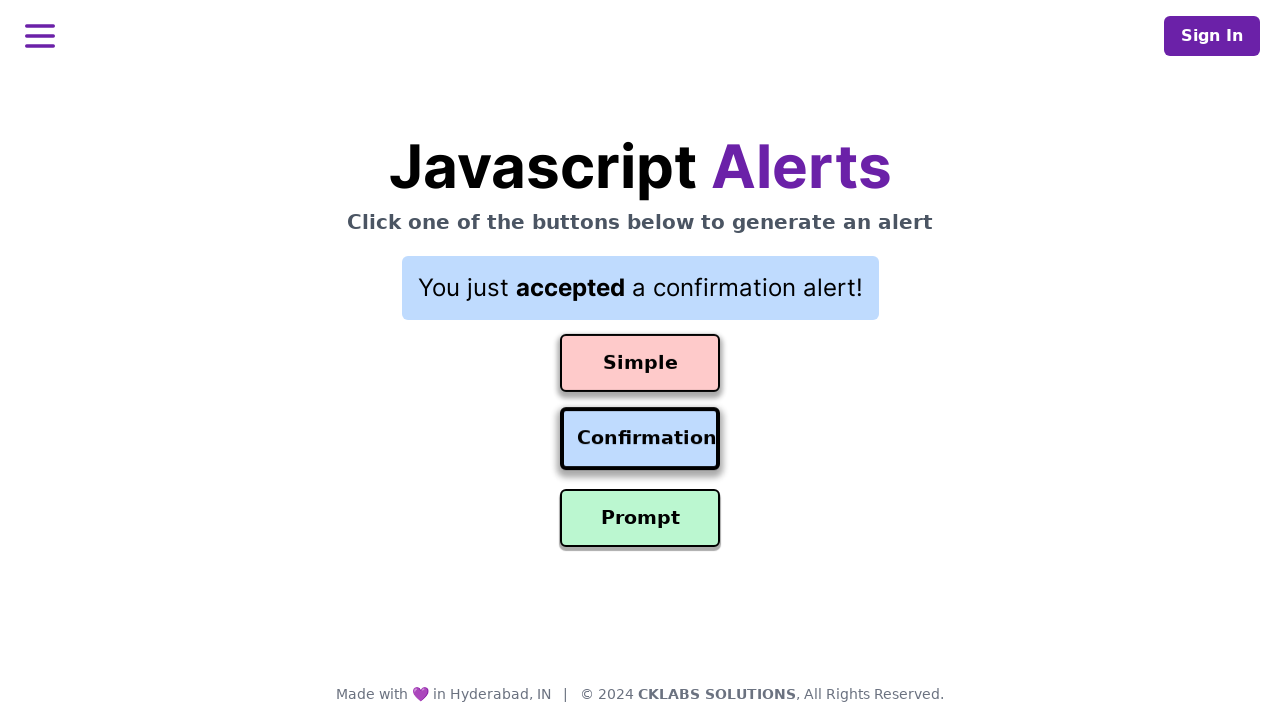

Set up one-time dialog handler to dismiss the next confirmation dialog
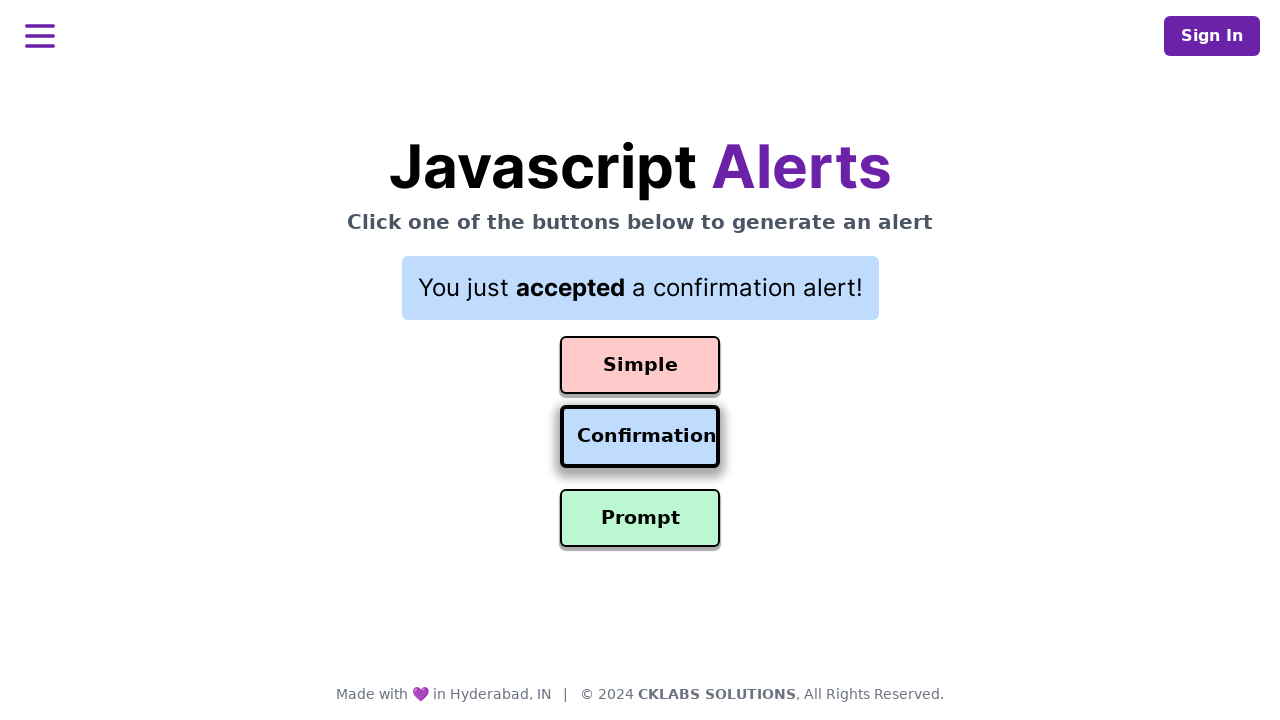

Clicked the confirmation alert button to trigger dismissal at (640, 437) on #confirmation
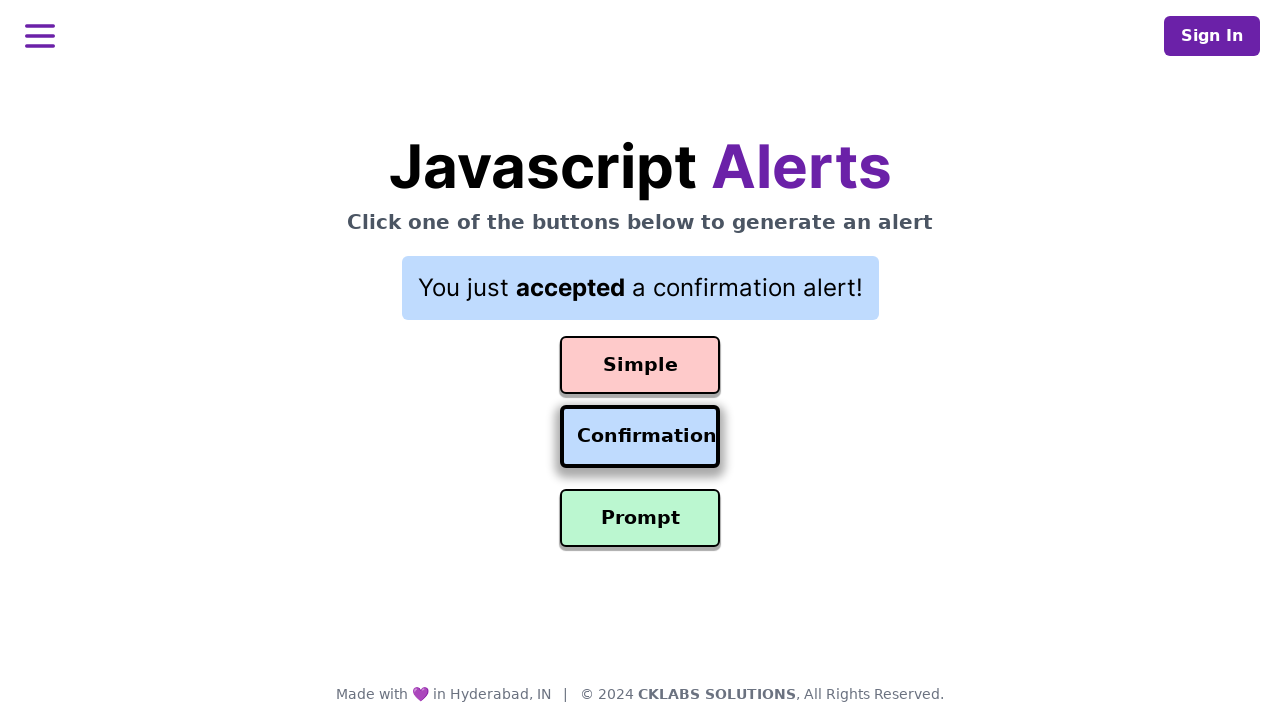

Retrieved result text: You just accepted a confirmation alert!
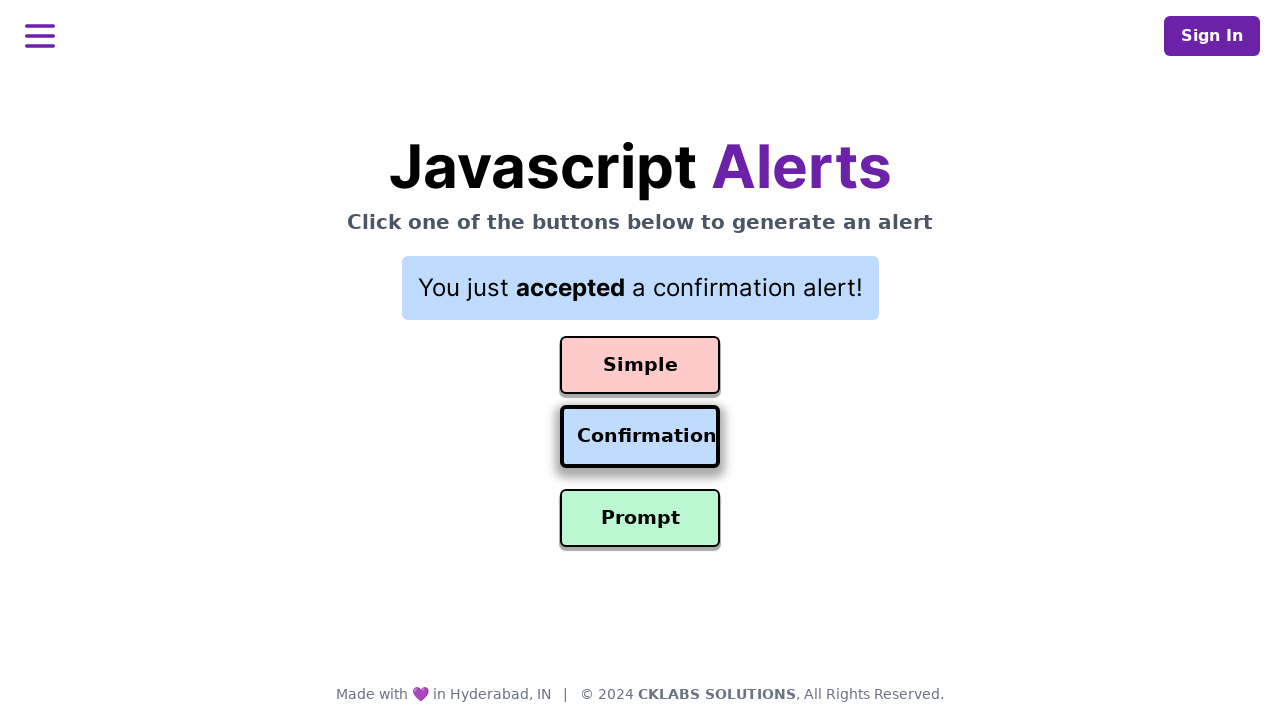

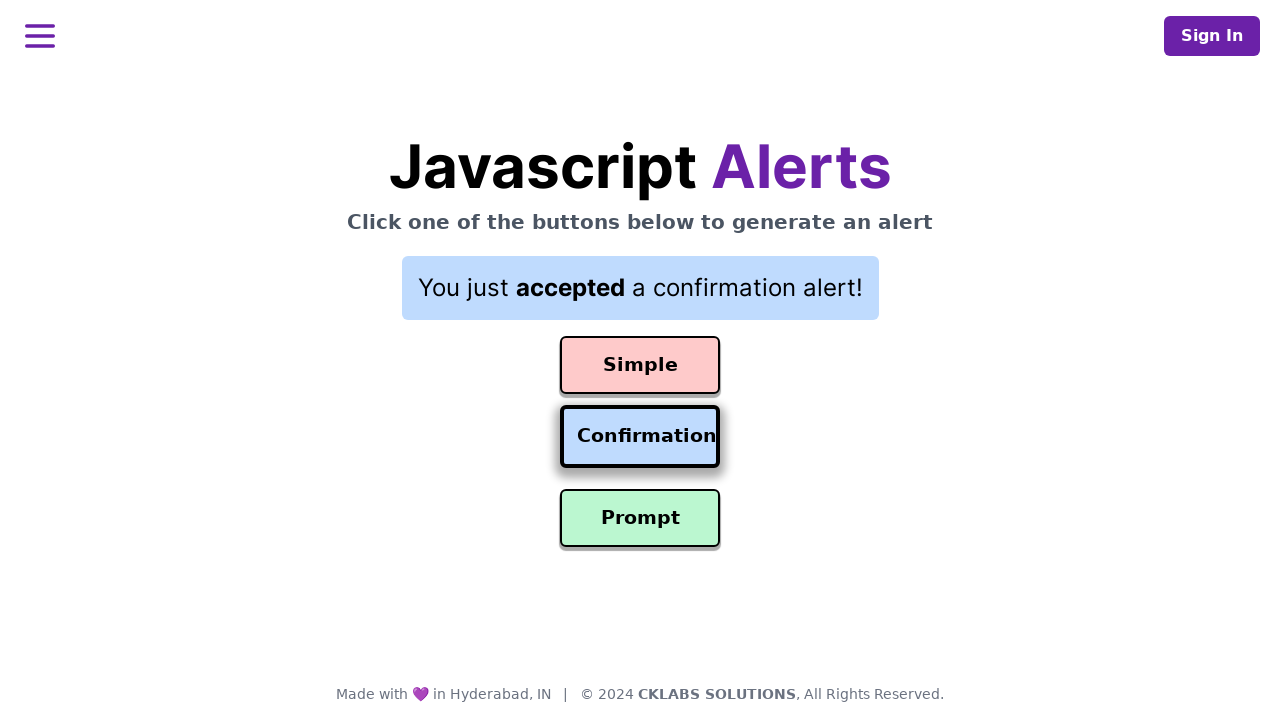